Fills out a Selenium practice form with personal information including first name, last name, gender, experience, date, profession, automation tool preferences, continent, and Selenium commands selection, then submits the form.

Starting URL: https://www.techlistic.com/p/selenium-practice-form.html

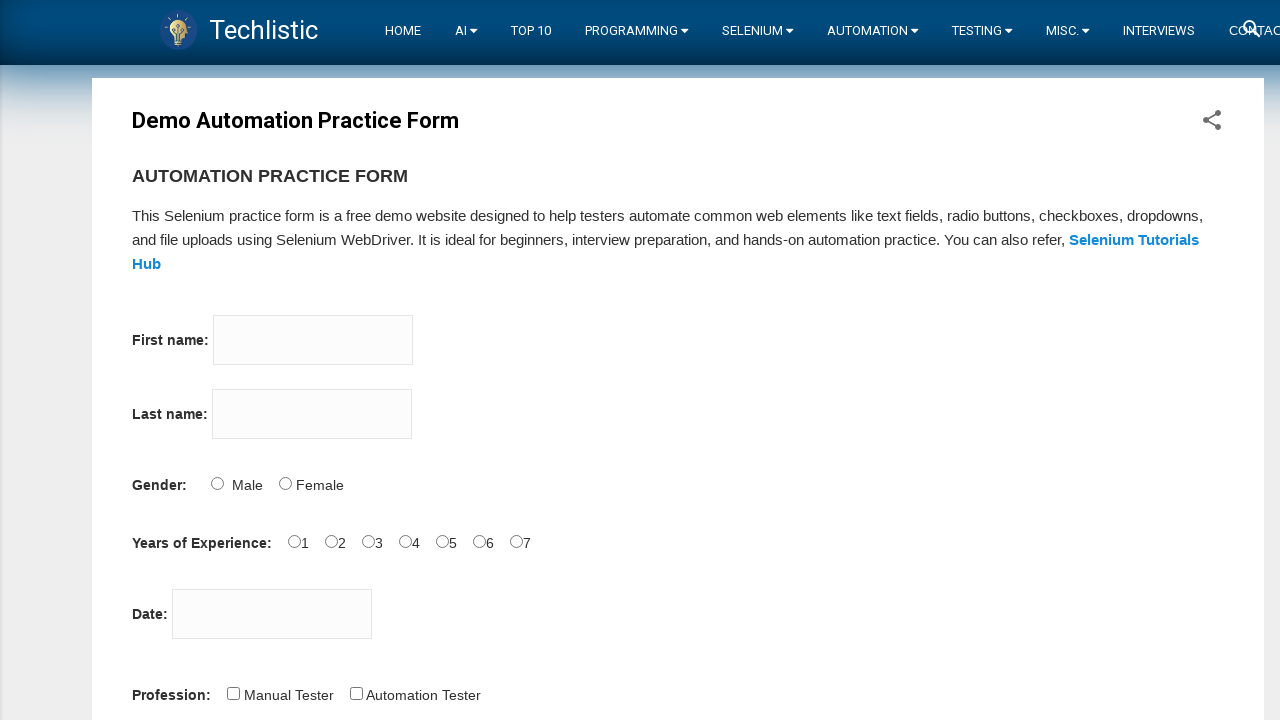

Clicked first name input field at (313, 340) on input[name='firstname']
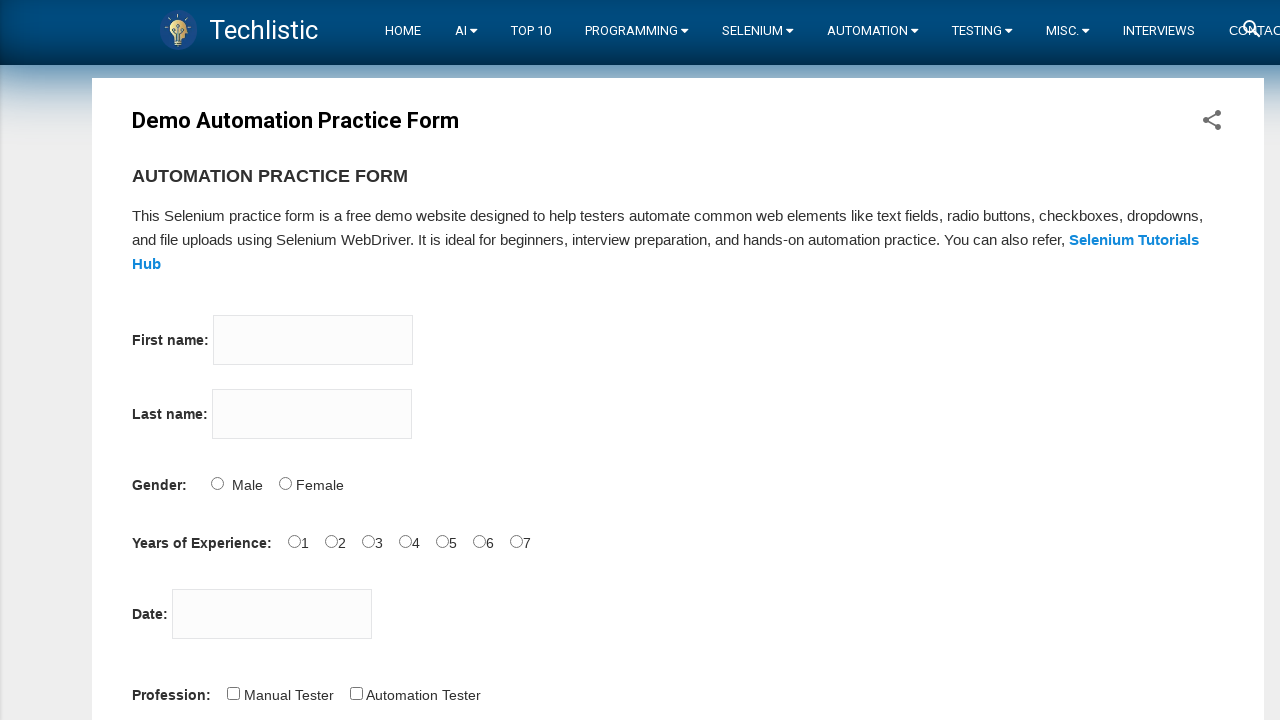

Filled first name field with 'Tom' on input[name='firstname']
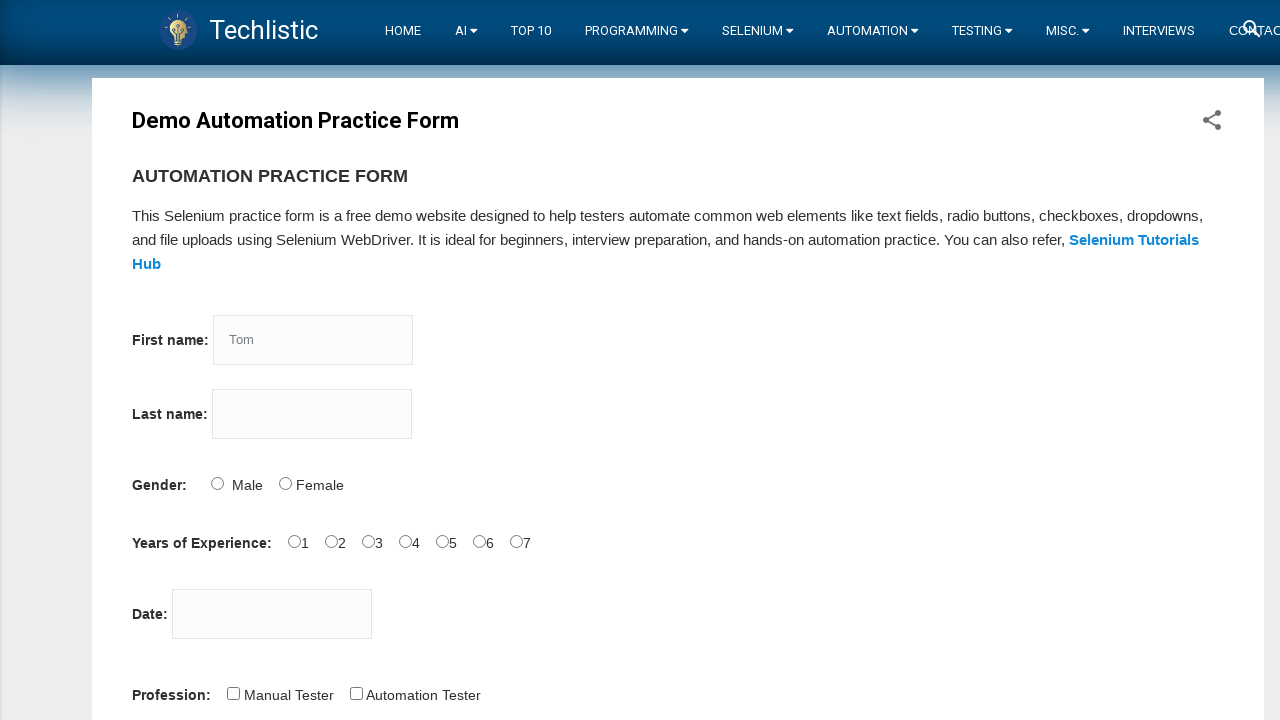

Clicked last name input field at (312, 414) on input[name='lastname']
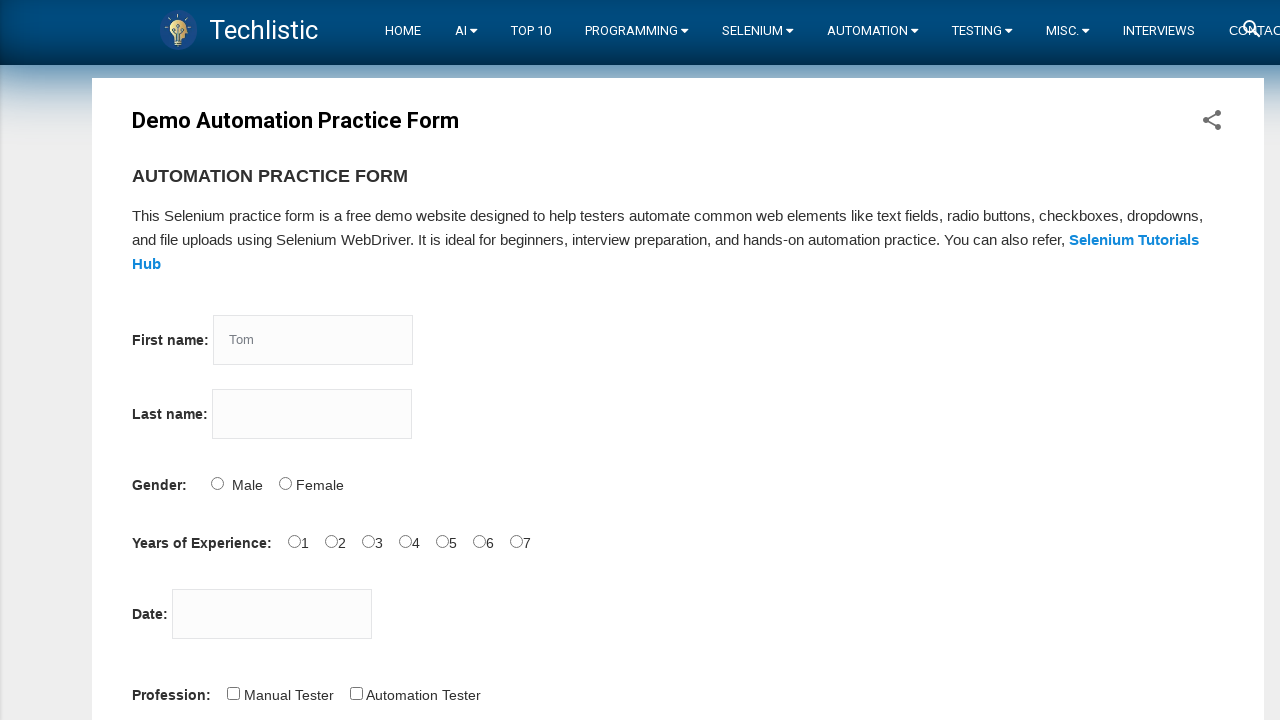

Filled last name field with 'Wood' on input[name='lastname']
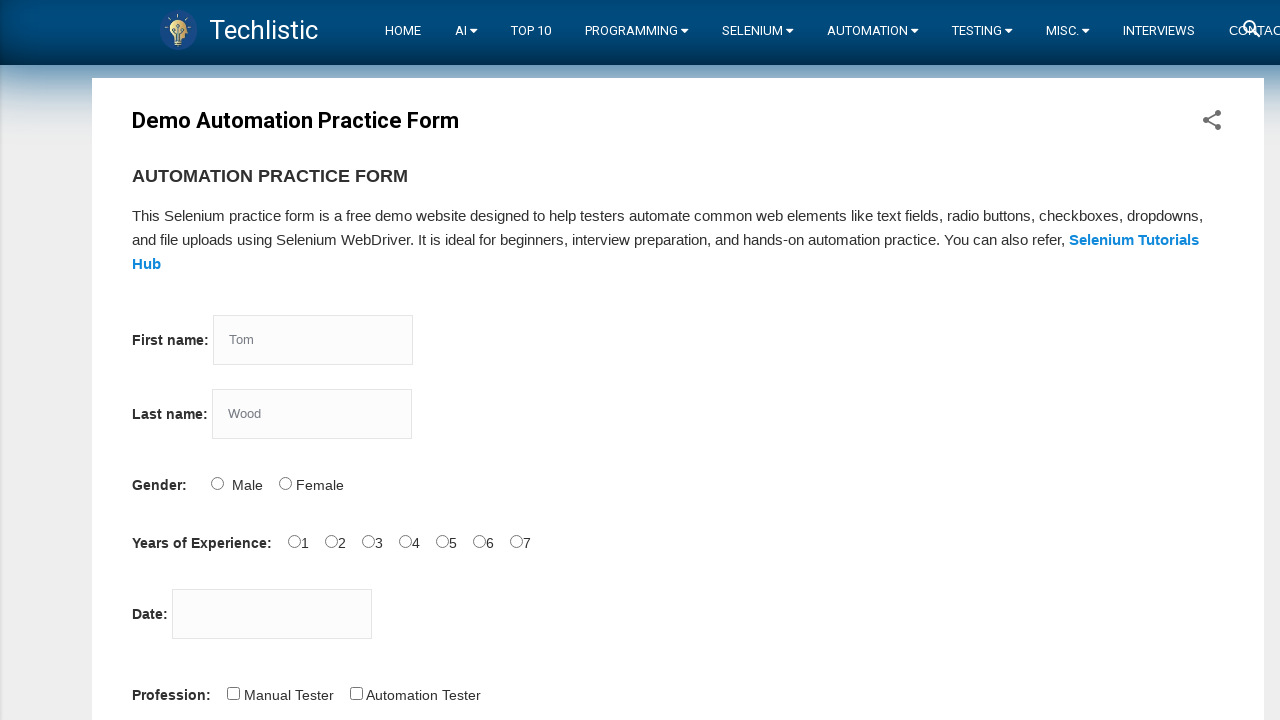

Selected Male gender option at (217, 483) on #sex-0
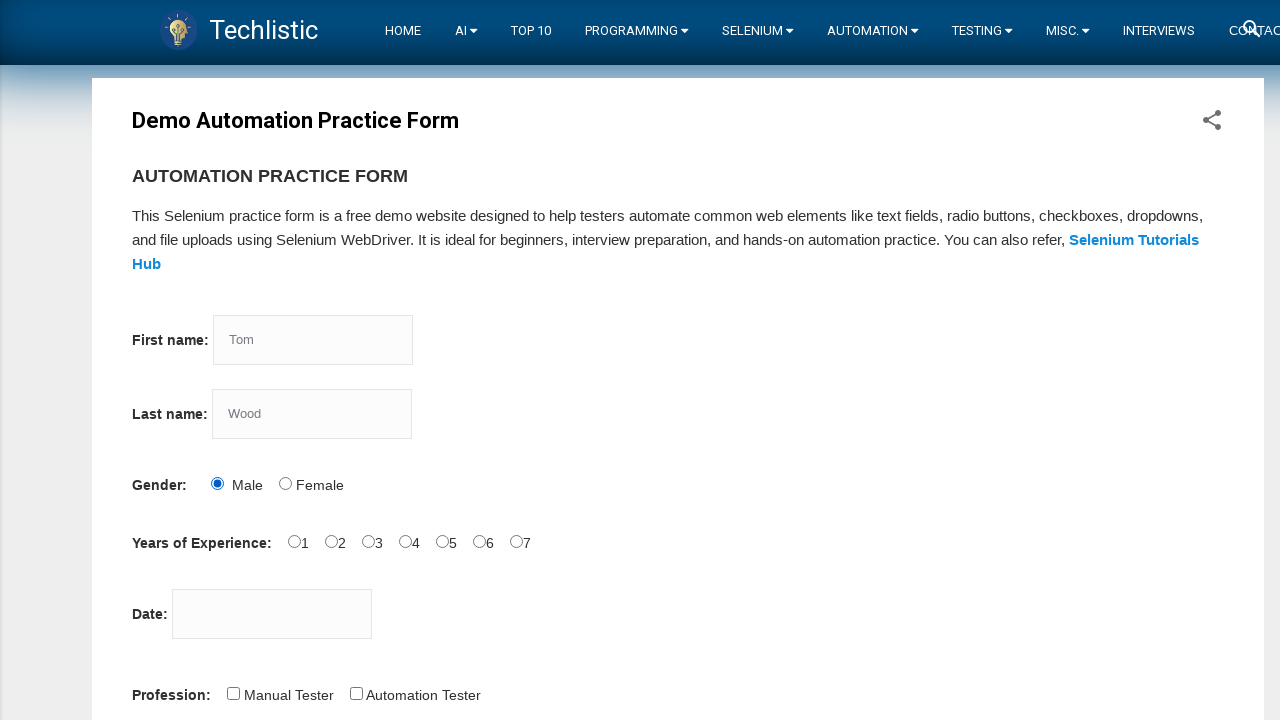

Selected 4 years experience at (442, 541) on #exp-4
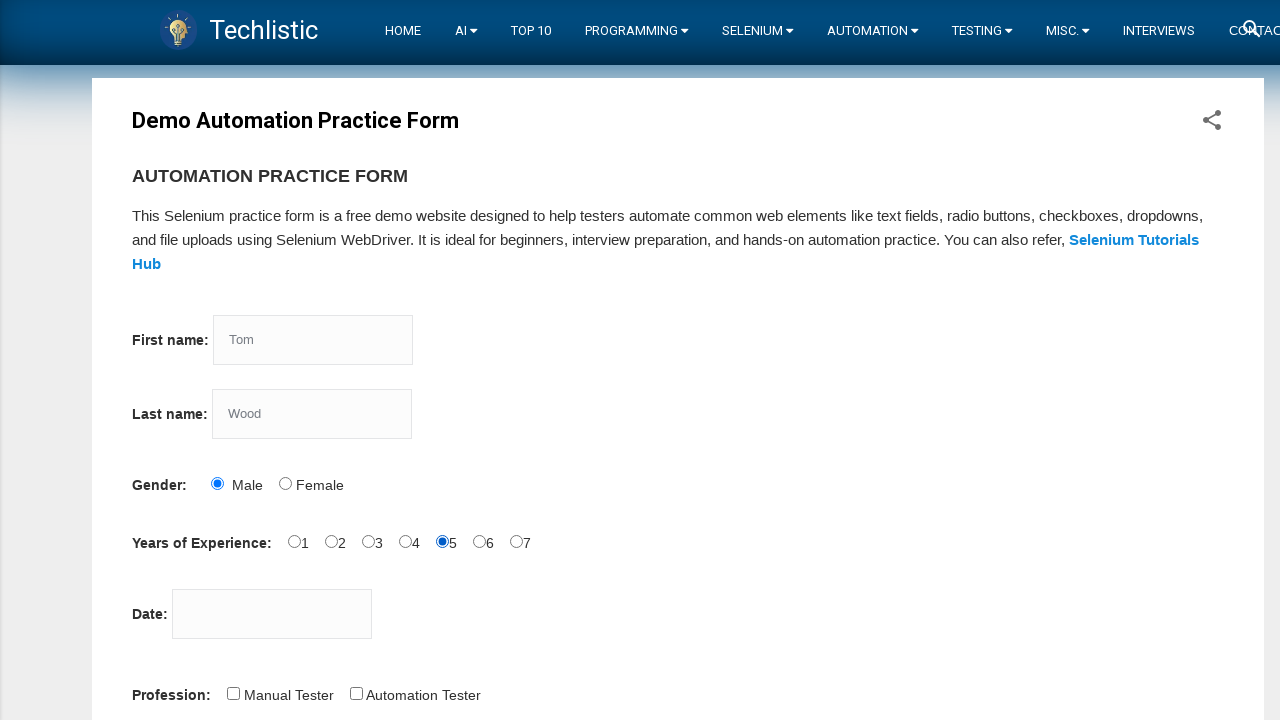

Clicked date picker field at (272, 614) on #datepicker
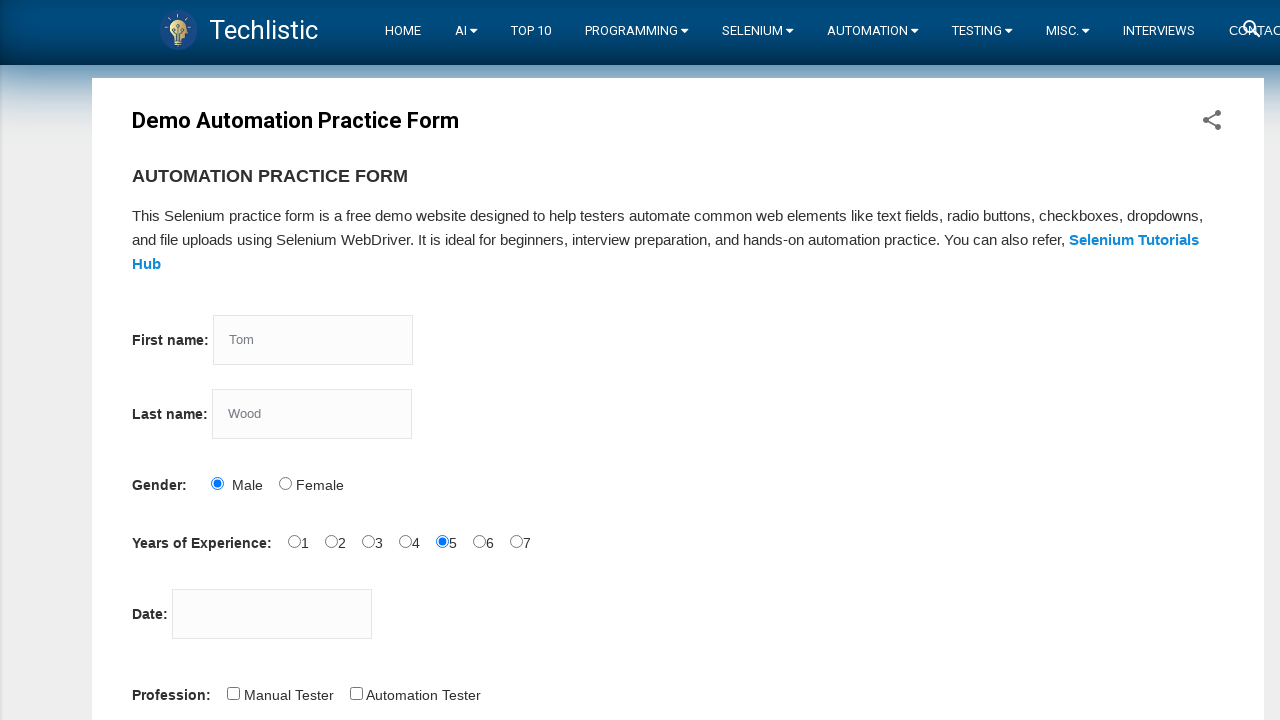

Filled date picker with '16-10-2020' on #datepicker
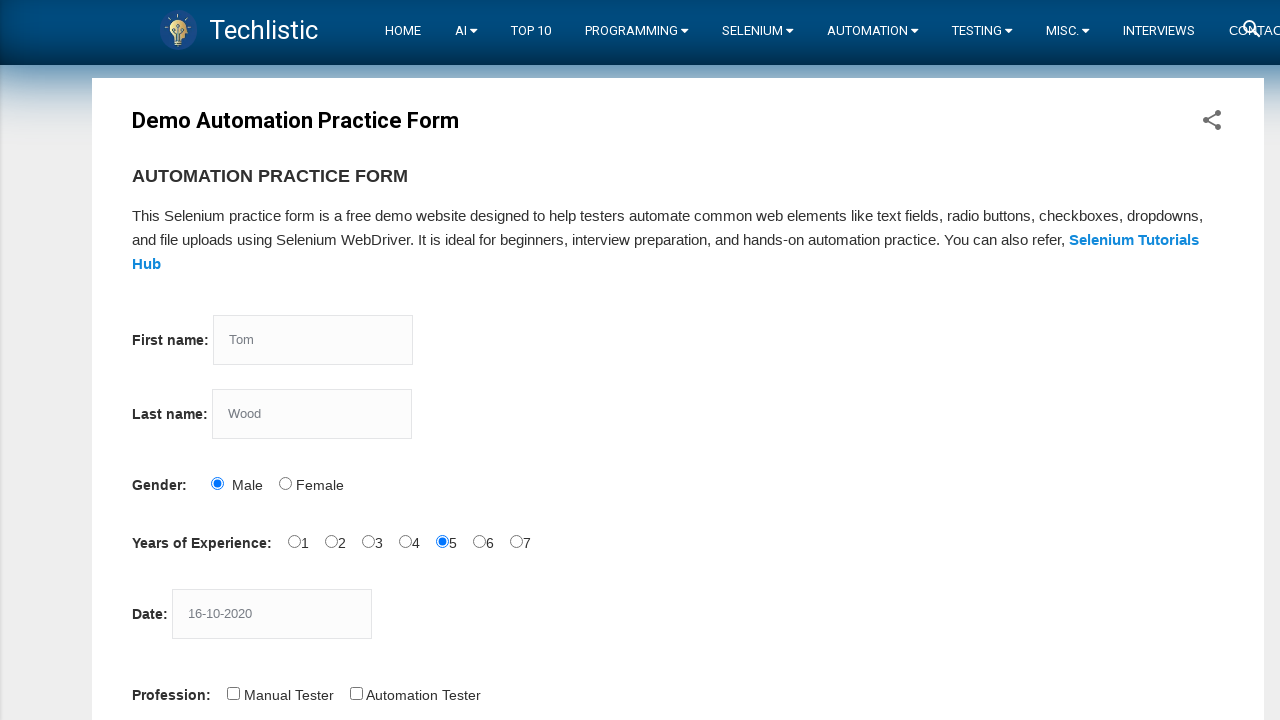

Selected Automation Tester profession at (356, 693) on #profession-1
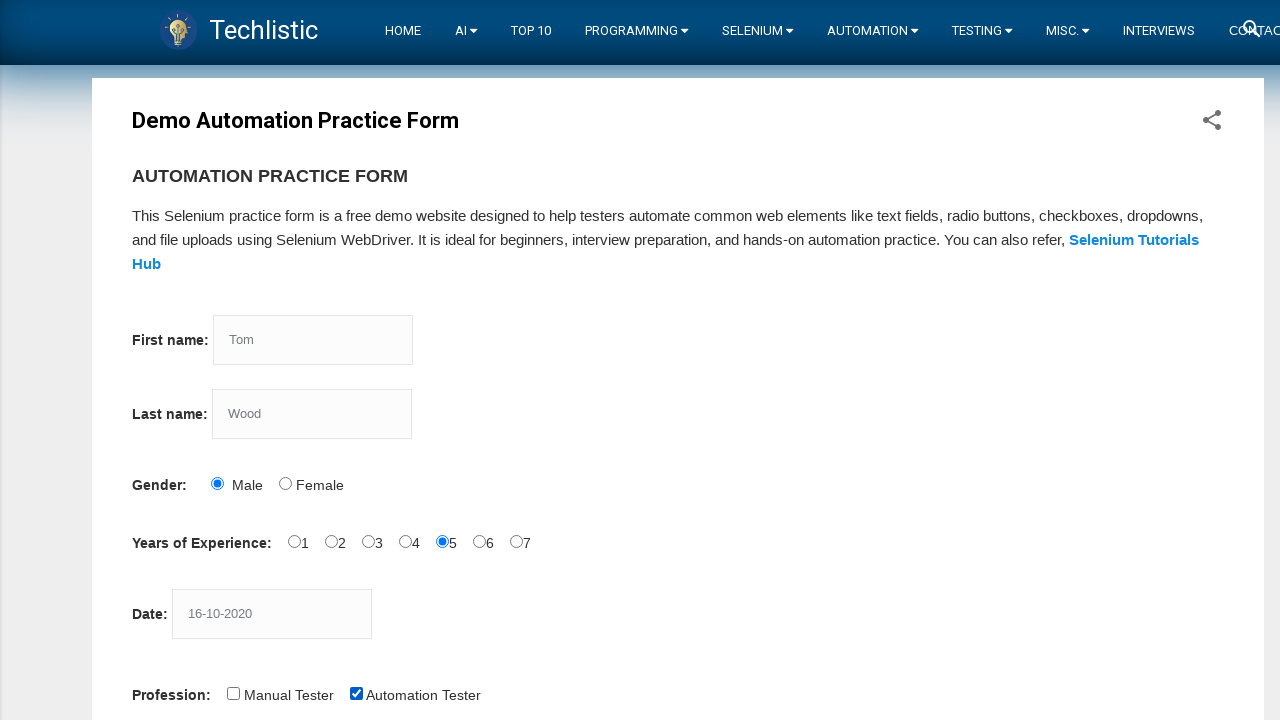

Selected Selenium IDE automation tool at (446, 360) on #tool-2
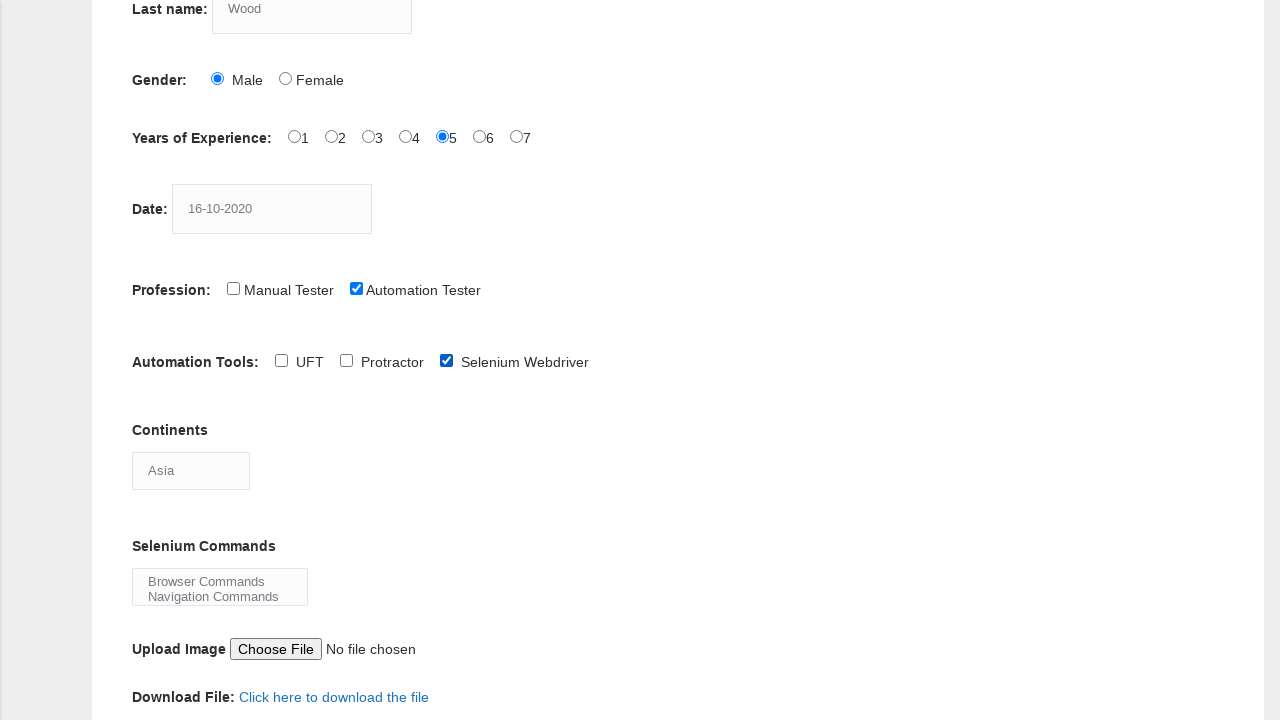

Clicked continents dropdown at (191, 470) on #continents
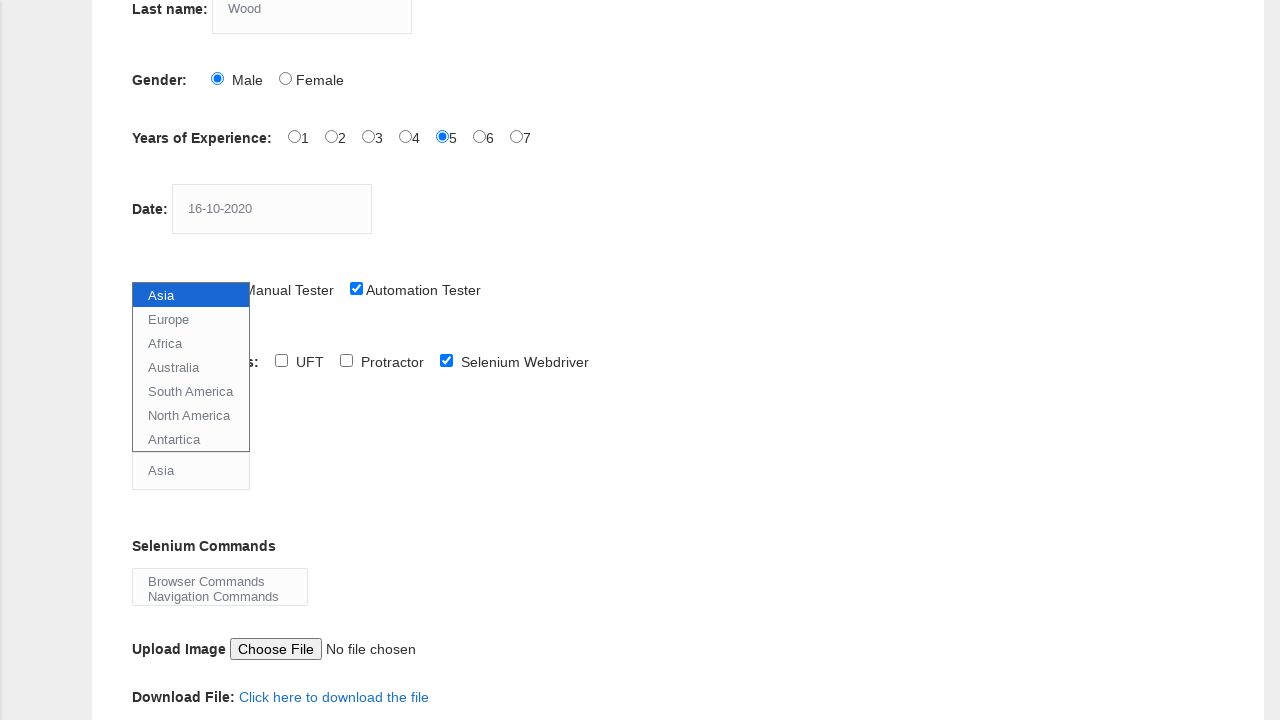

Selected Europe from continents dropdown on #continents
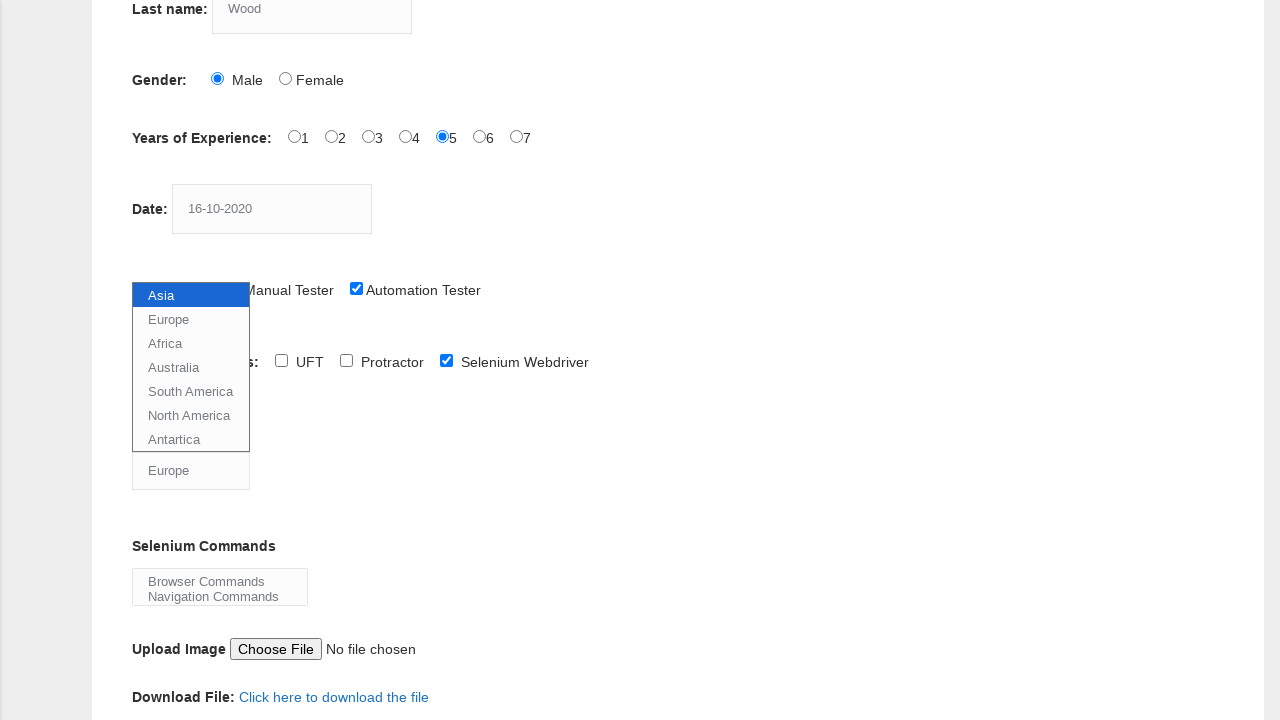

Selected Browser Commands from Selenium commands dropdown on #selenium_commands
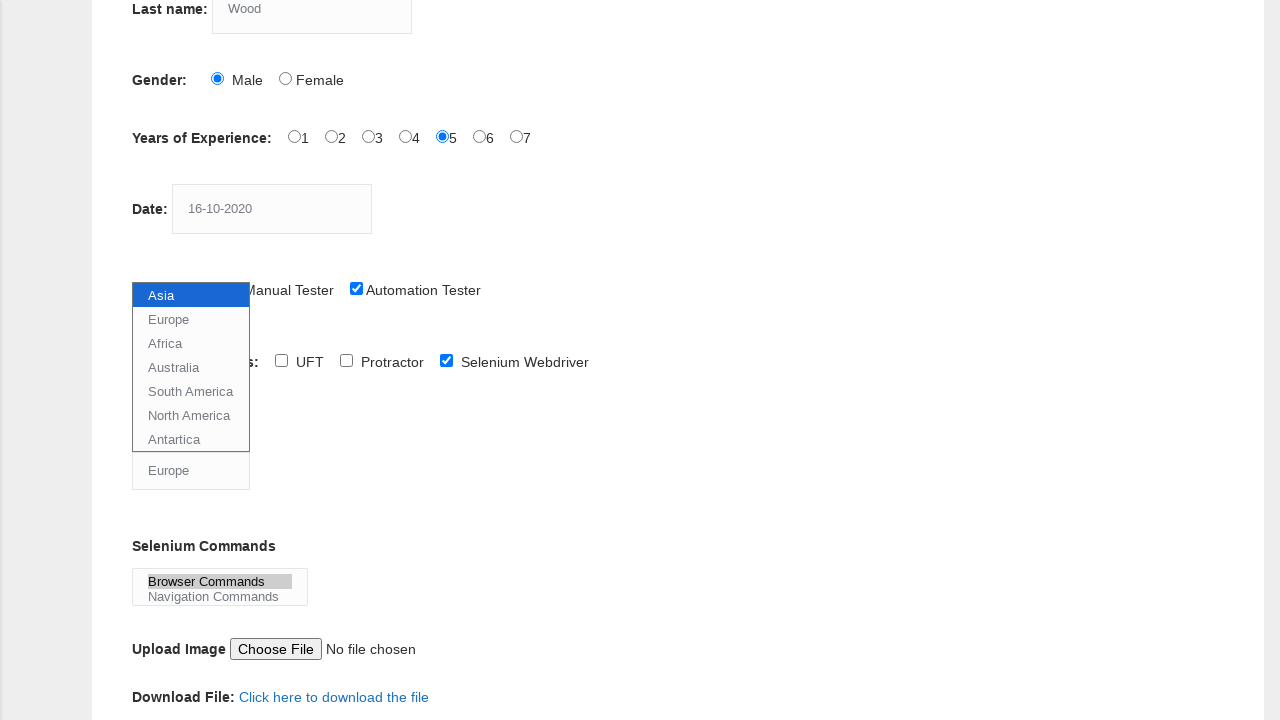

Clicked submit button to submit form at (157, 360) on #submit
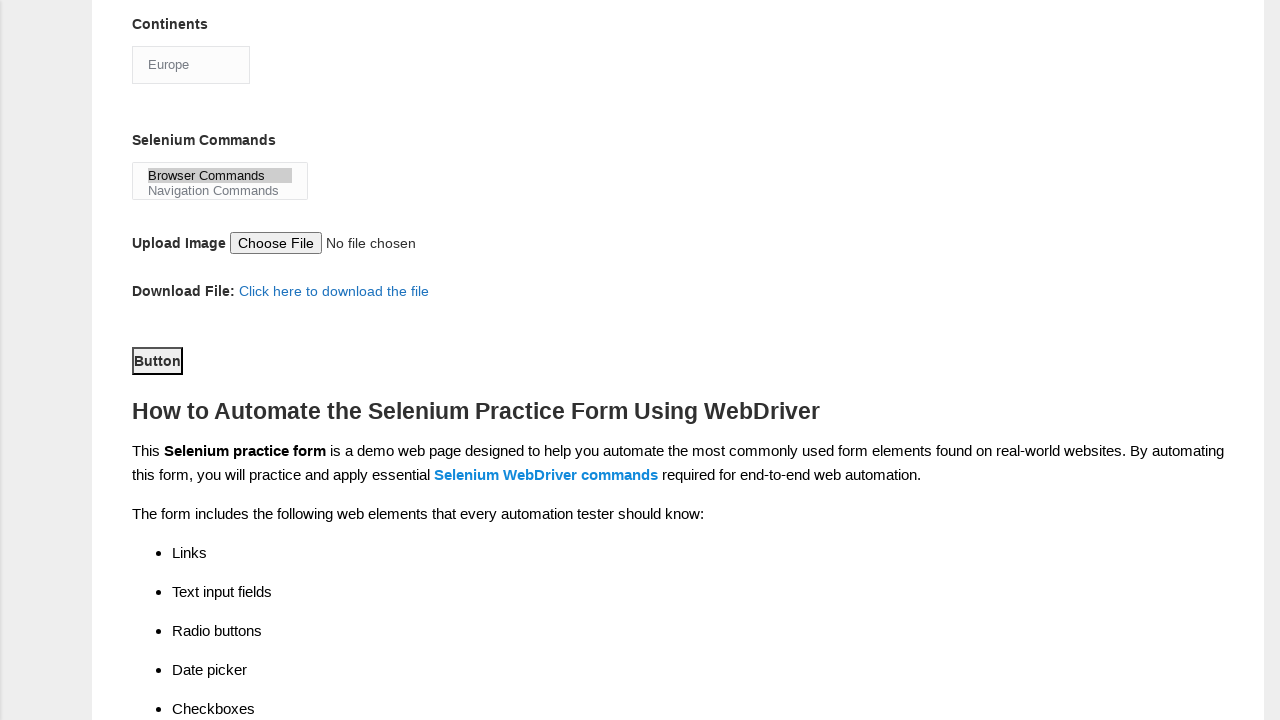

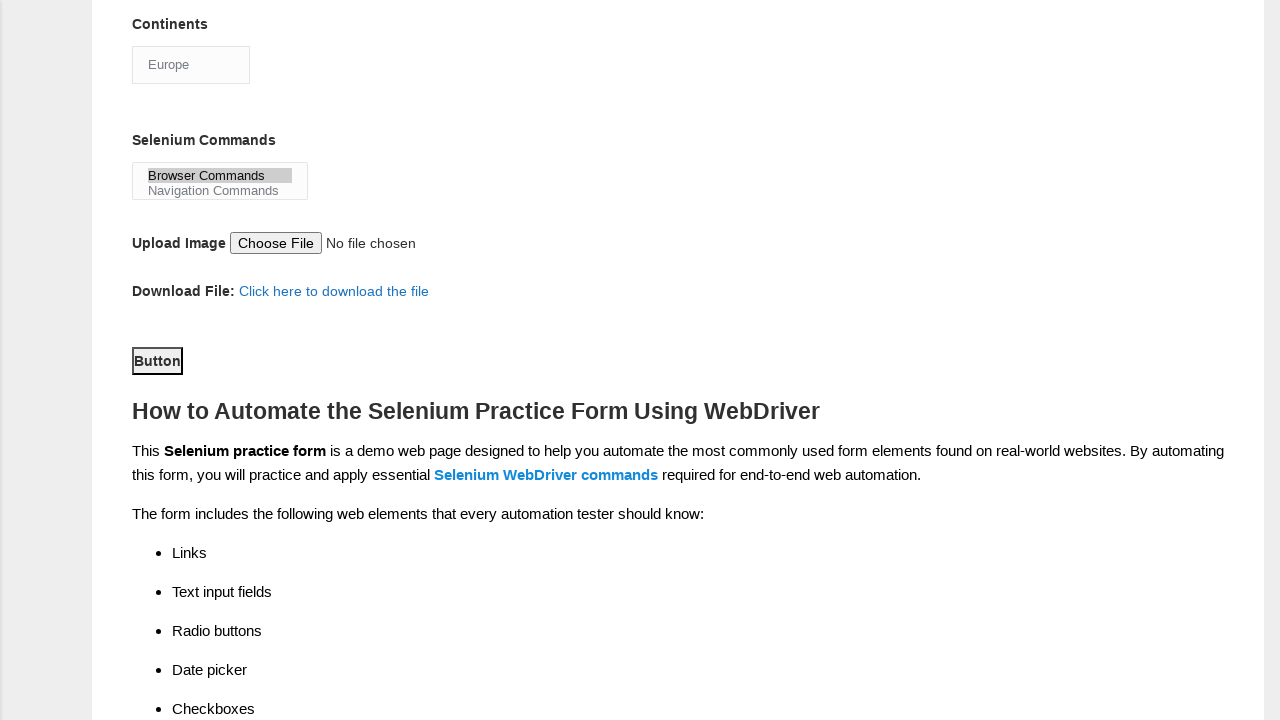